Tests clicking a link inside an iframe and verifying successful submission message appears

Starting URL: https://www.selenium.dev/selenium/web/click_tests/click_iframe.html

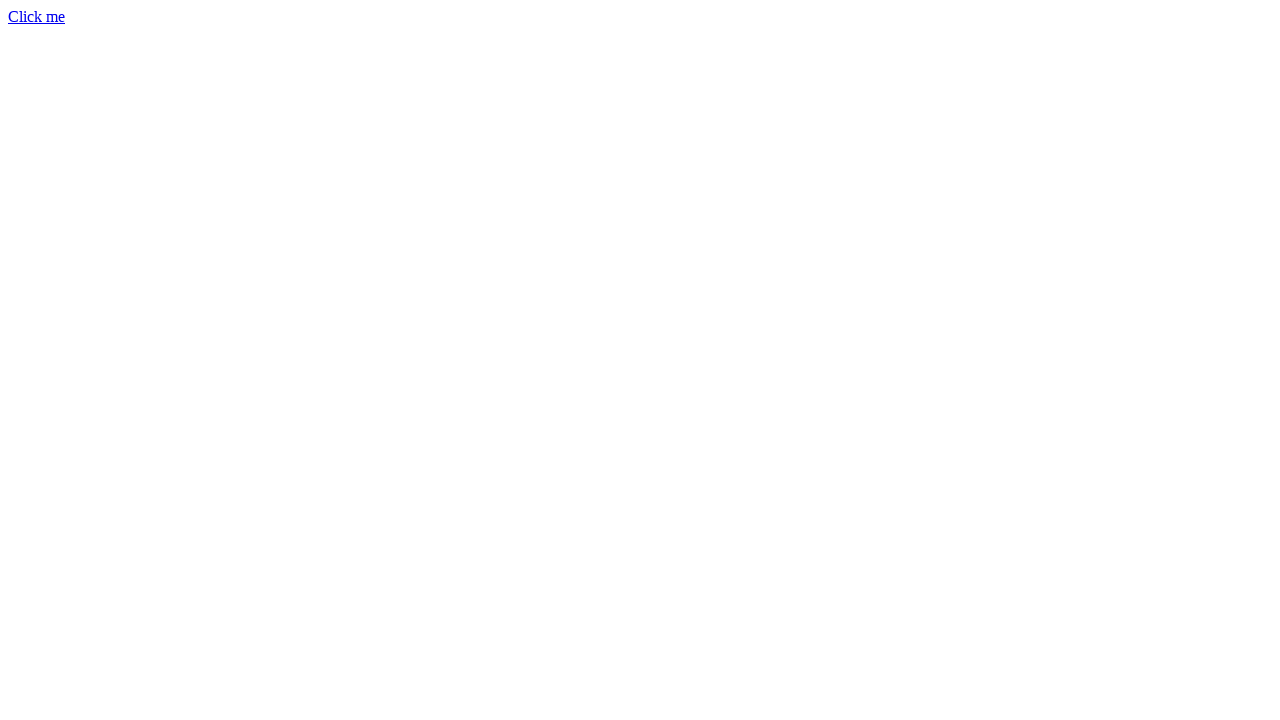

Waited for link element to be visible
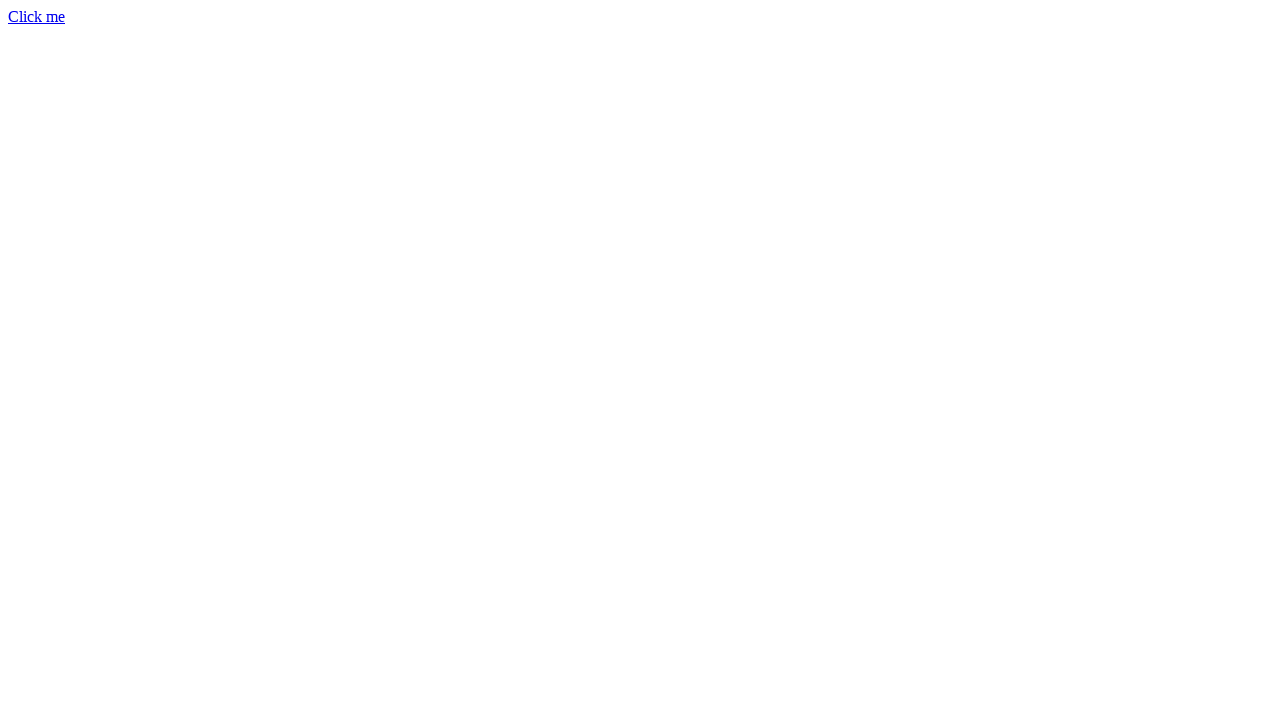

Clicked the link inside iframe at (36, 16) on a#link
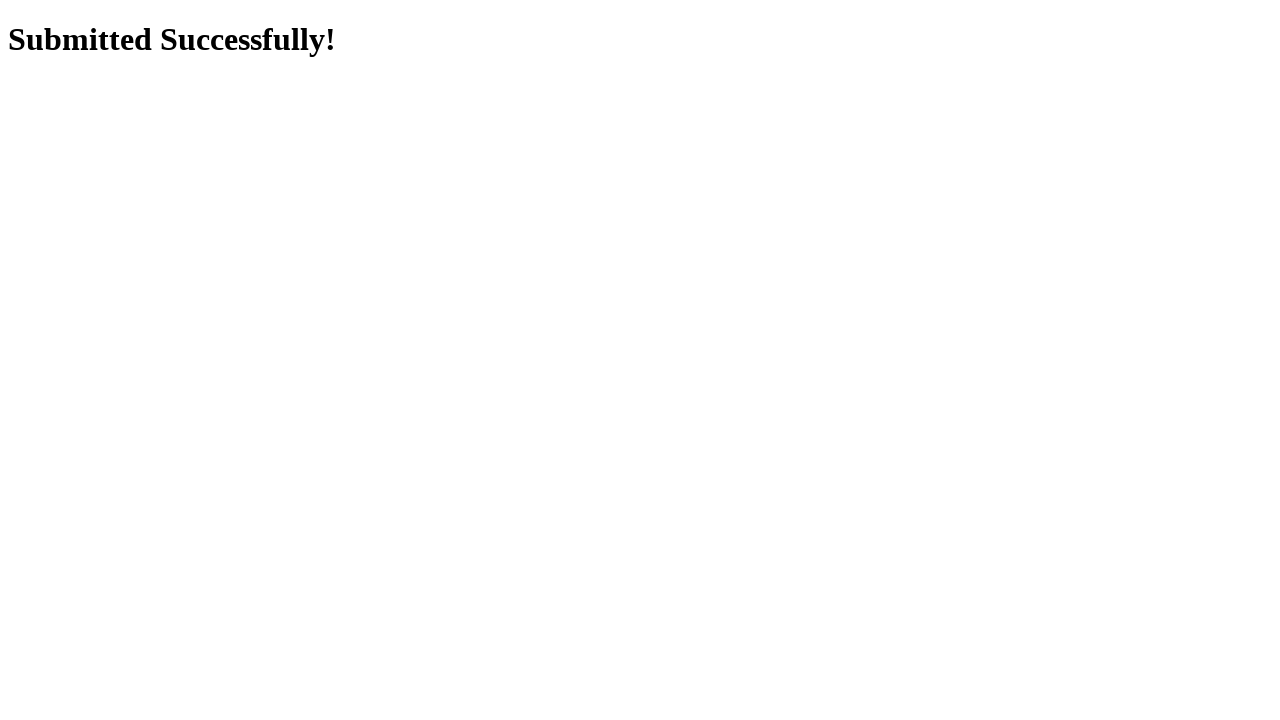

Verified submission success message appeared
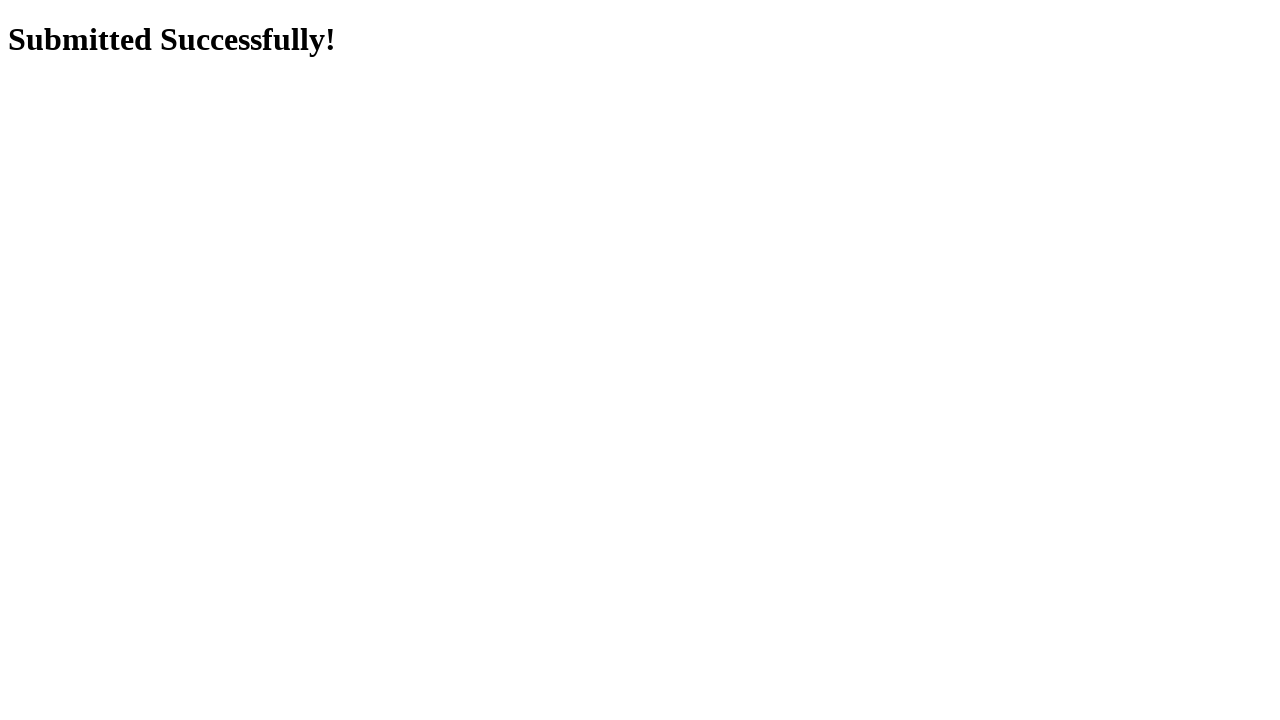

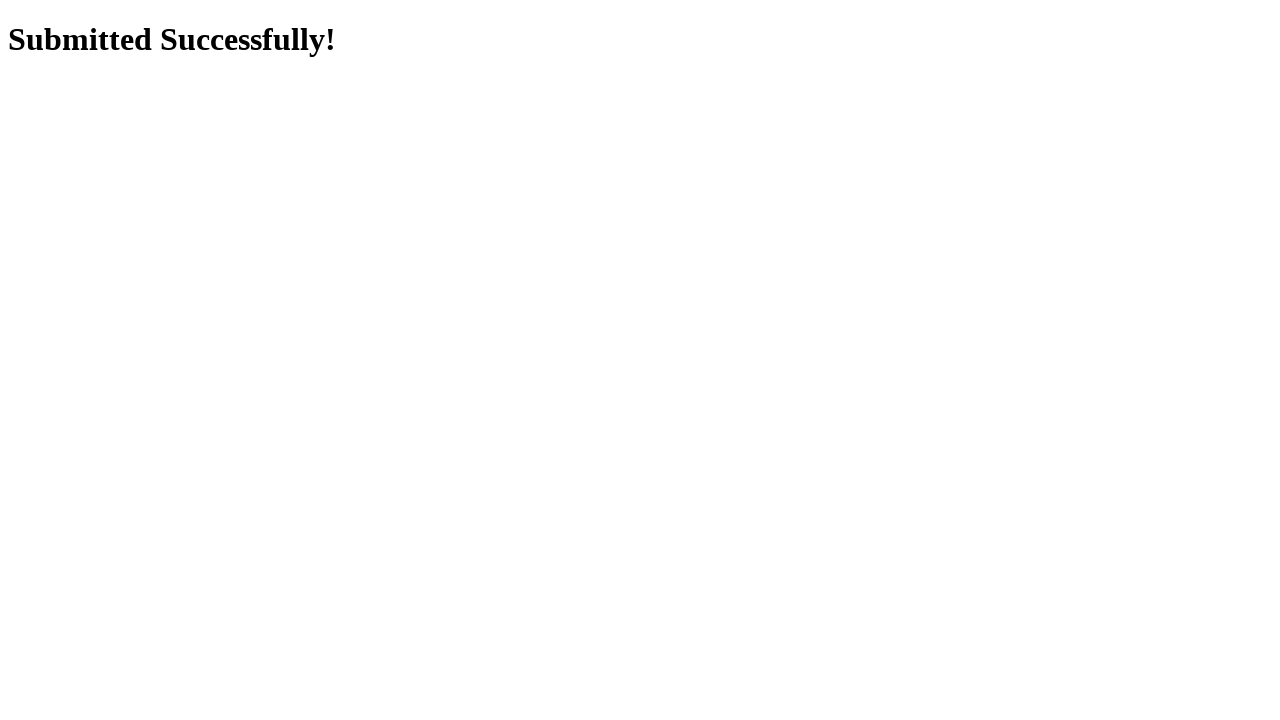